Tests AJAX functionality by clicking on a year filter (2015) and waiting for the table data to load, then verifying the table content is displayed

Starting URL: https://www.scrapethissite.com/pages/ajax-javascript/

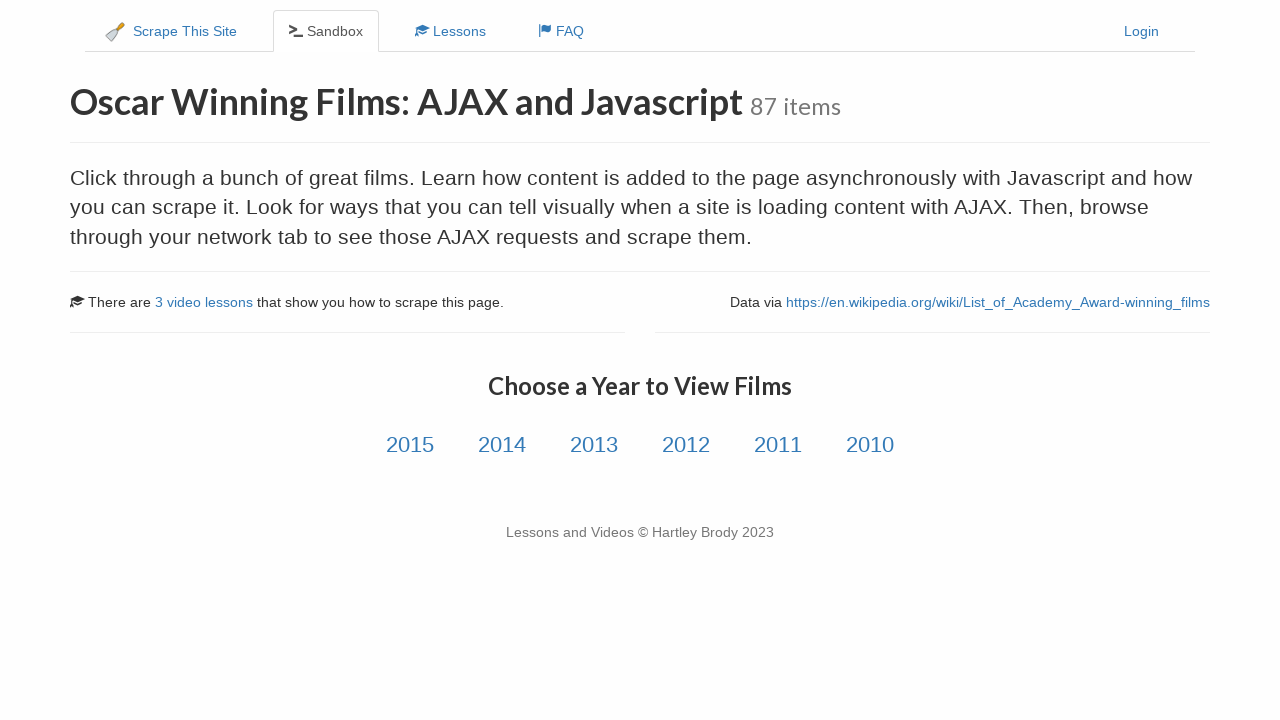

Clicked on 2015 year filter to load movie data at (410, 445) on xpath=//*[@id="2015"]
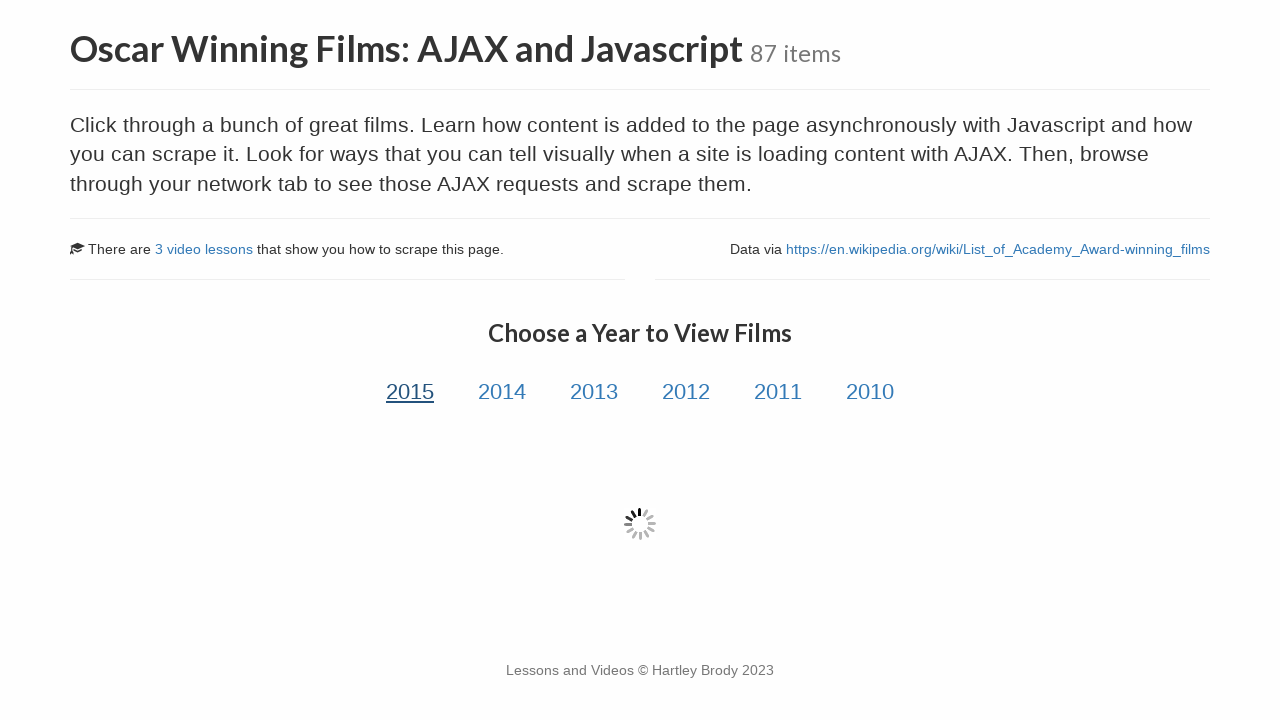

Table data loaded and first cell selector is ready
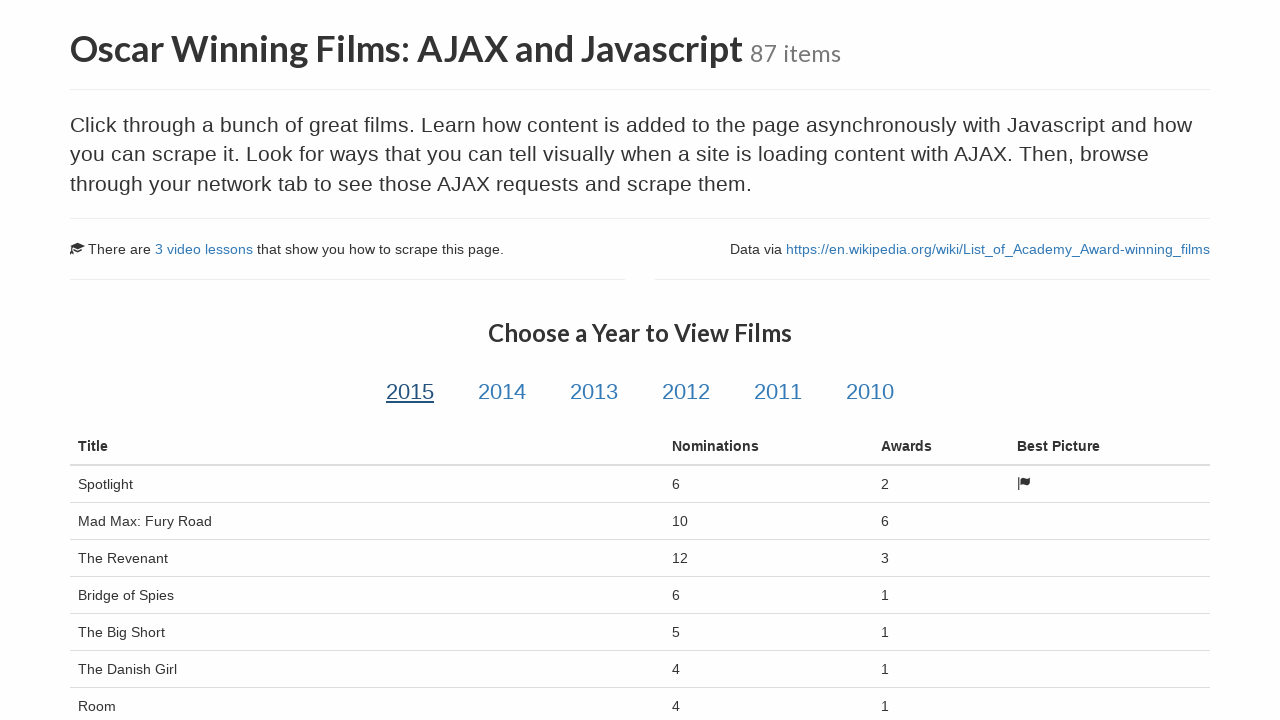

Located table data cells
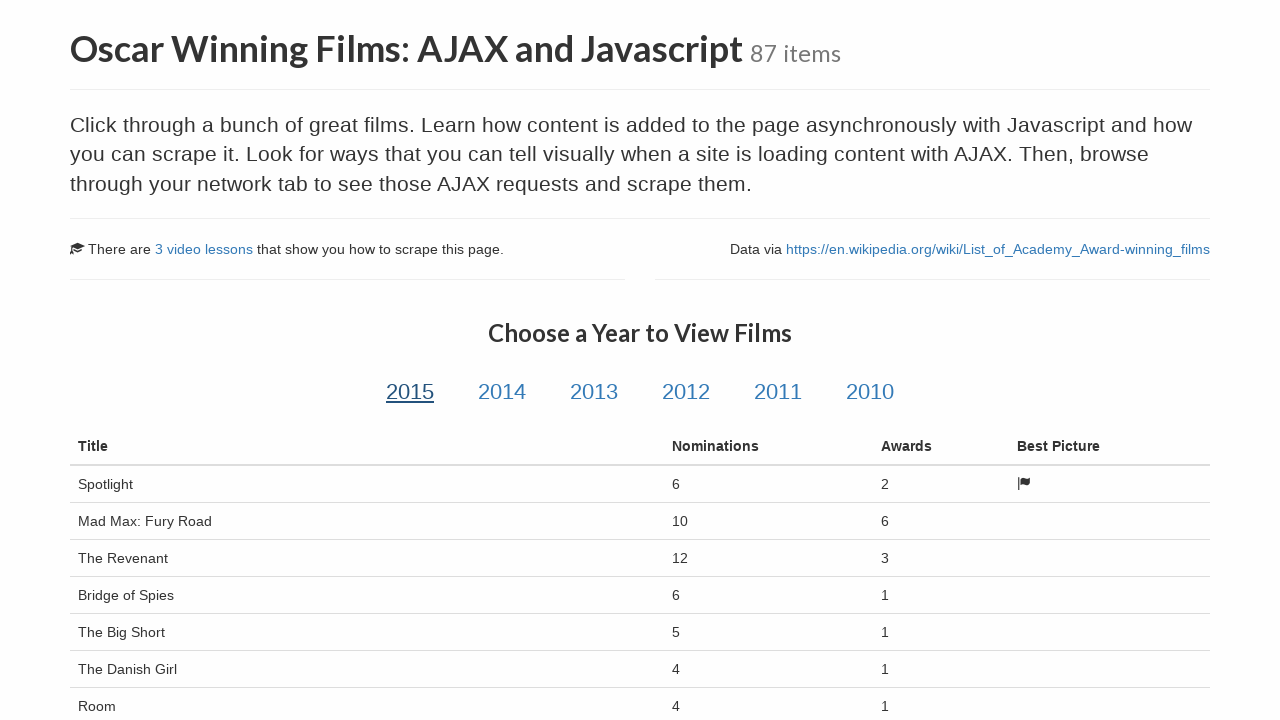

Verified first table cell is visible - movie data confirmed loaded
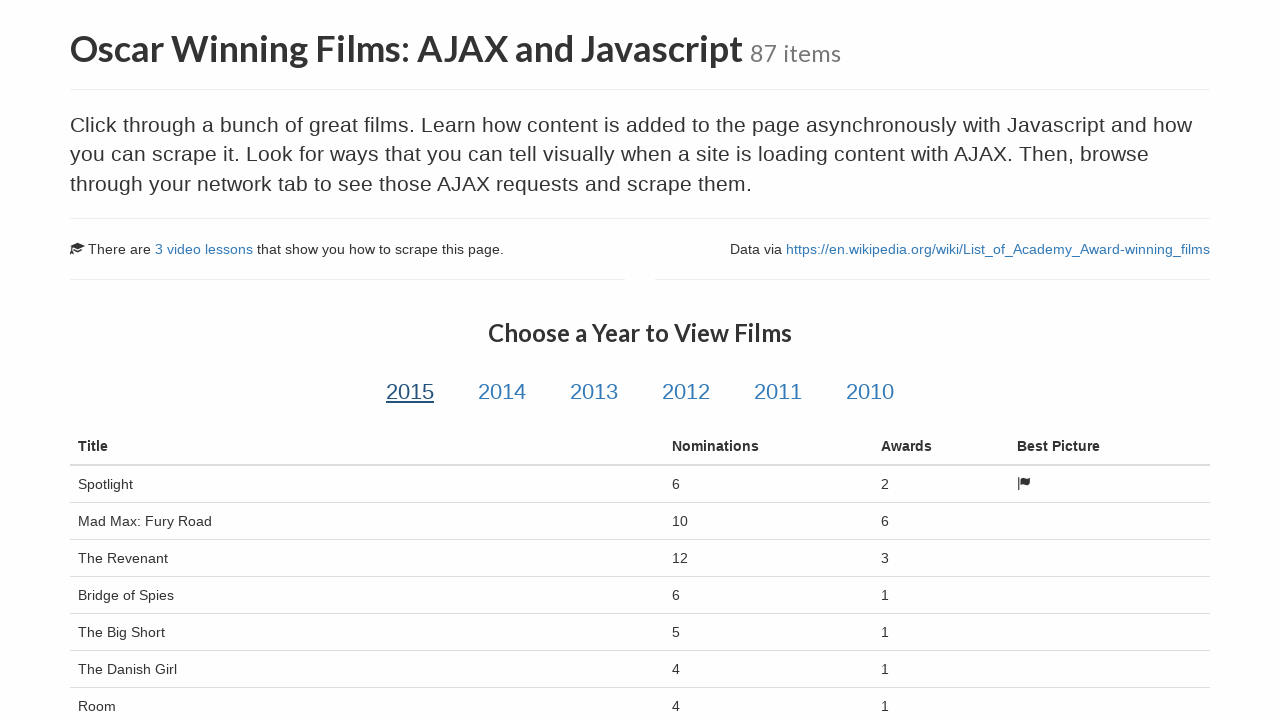

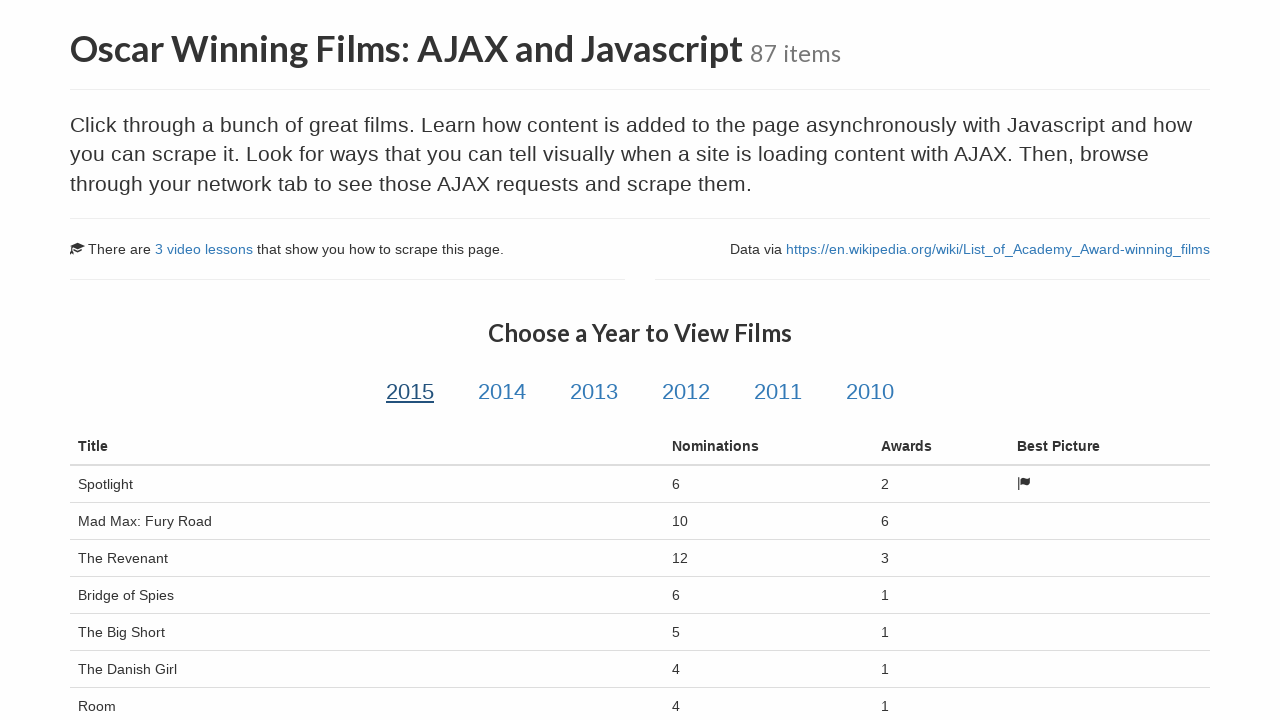